Tests HTML5 form validation by filling name field but leaving password field empty to verify password validation message

Starting URL: https://automationfc.github.io/html5/index.html

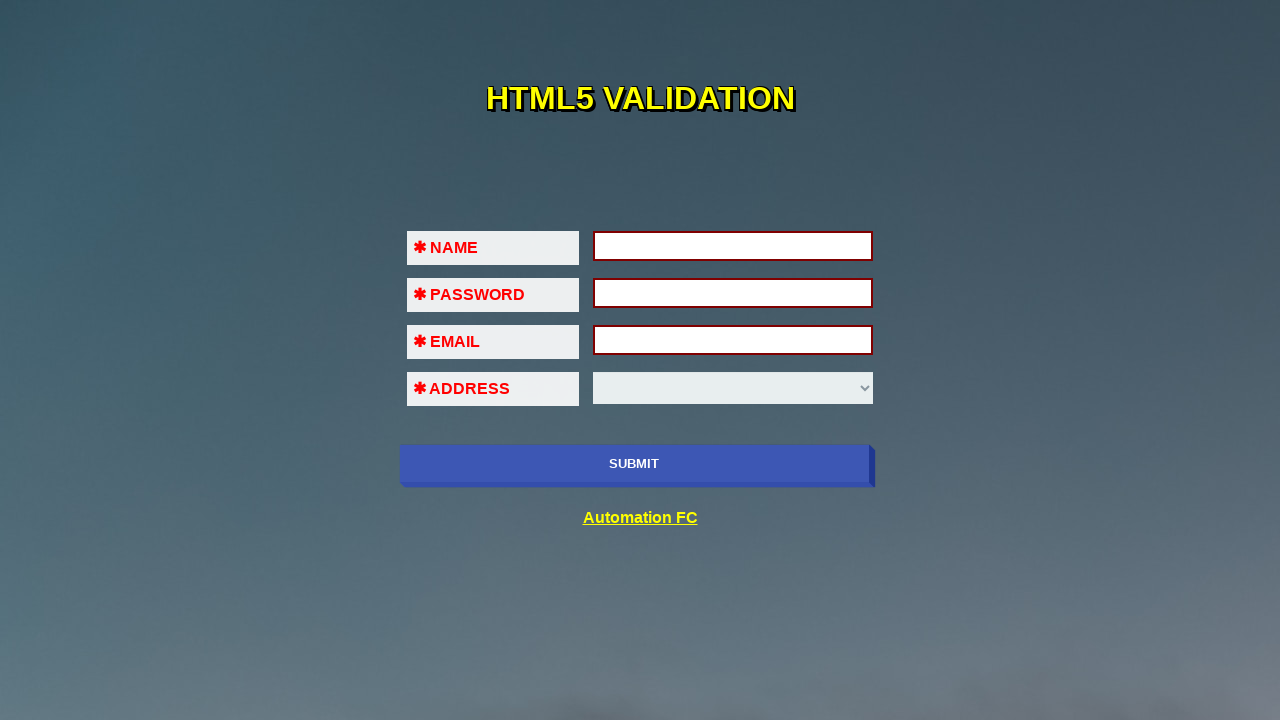

Navigated to HTML5 form validation test page
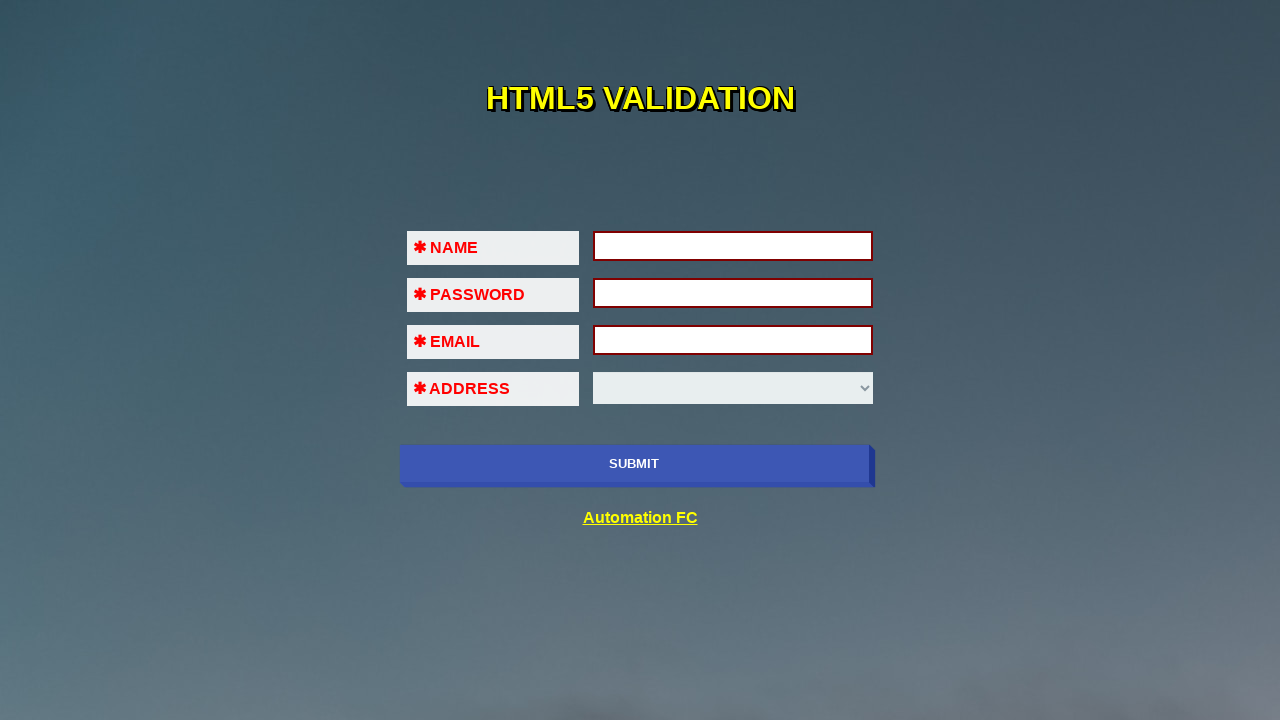

Filled name field with 'Dam Dao' on input#fname
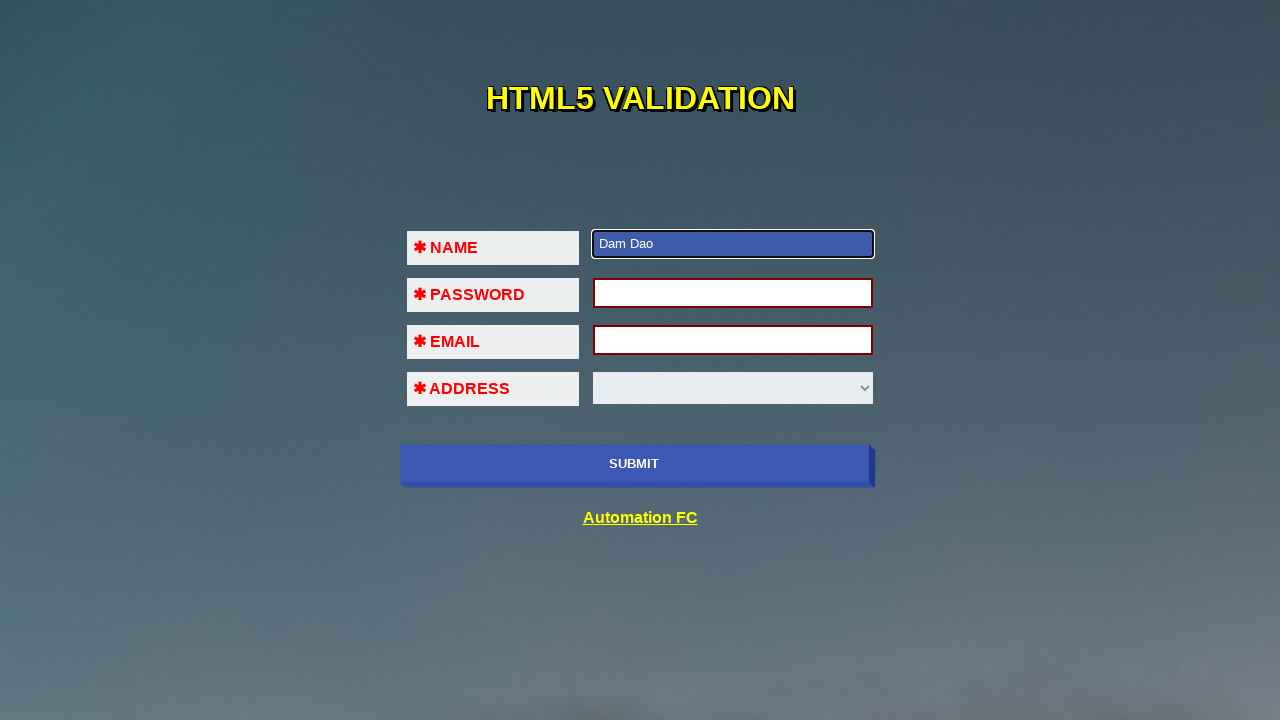

Left password field empty on input#pass
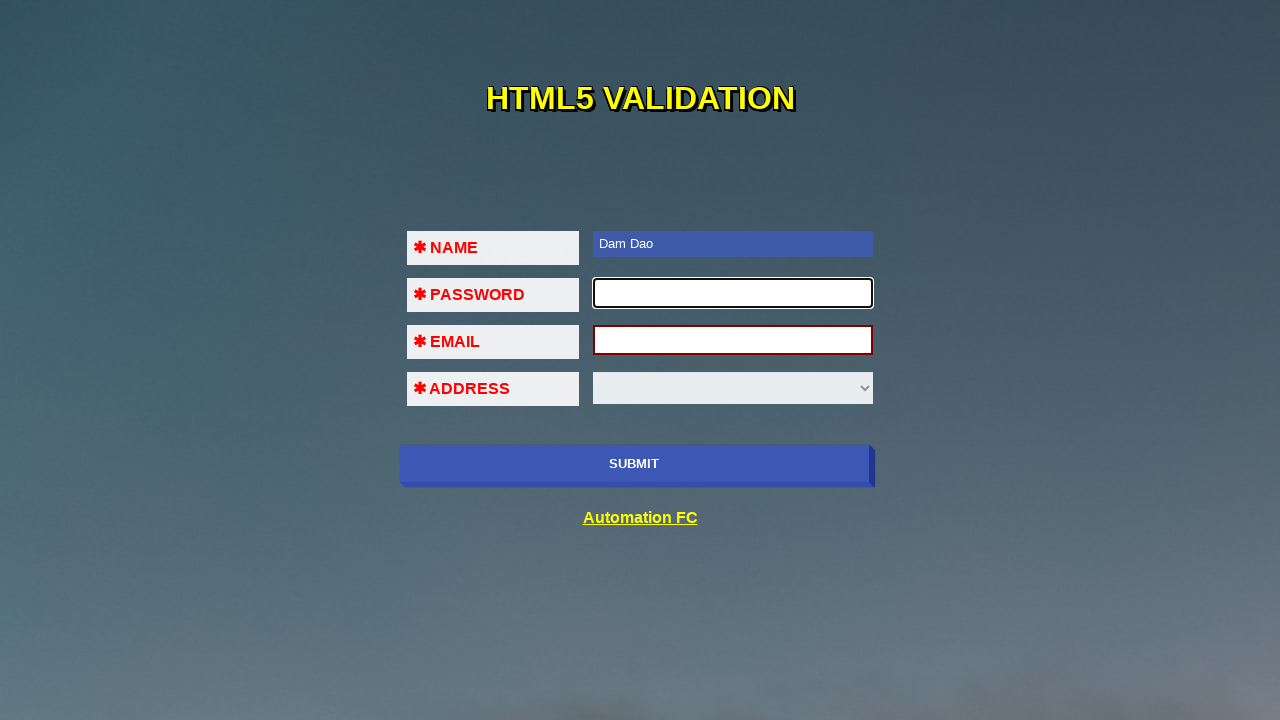

Clicked SUBMIT button to trigger form validation at (634, 464) on input[value='SUBMIT']
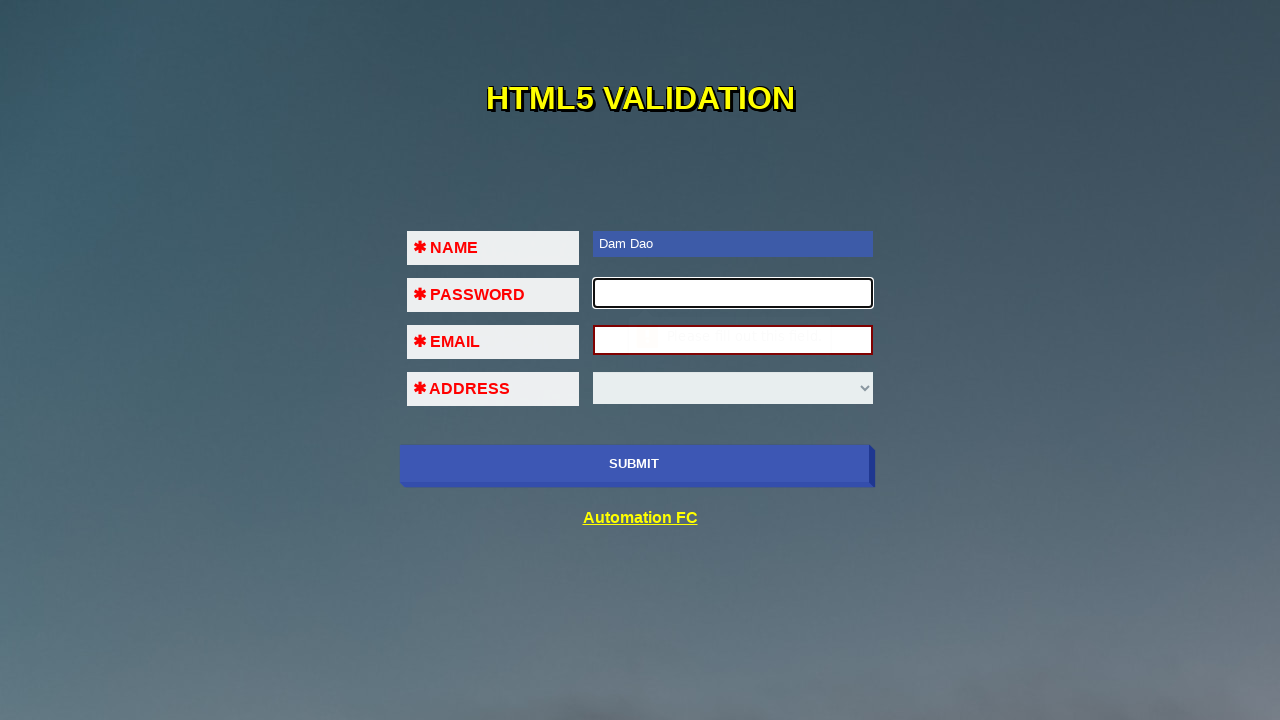

Waited for HTML5 validation message to appear
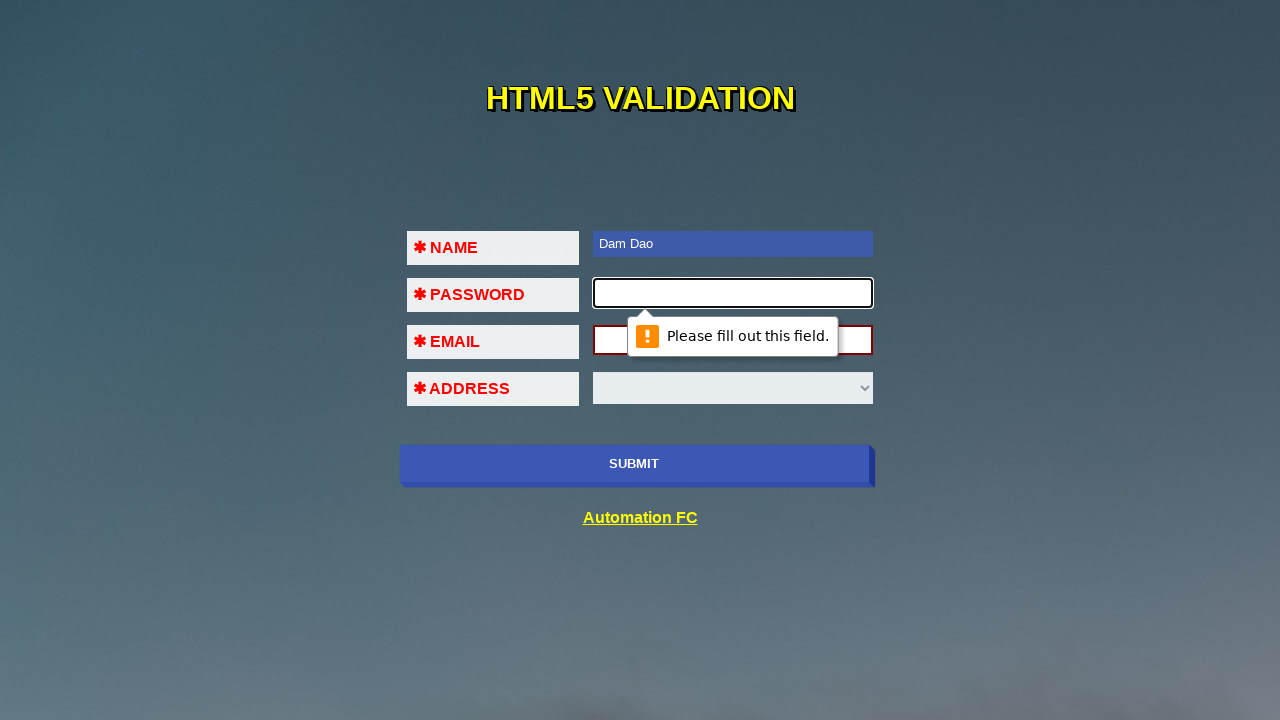

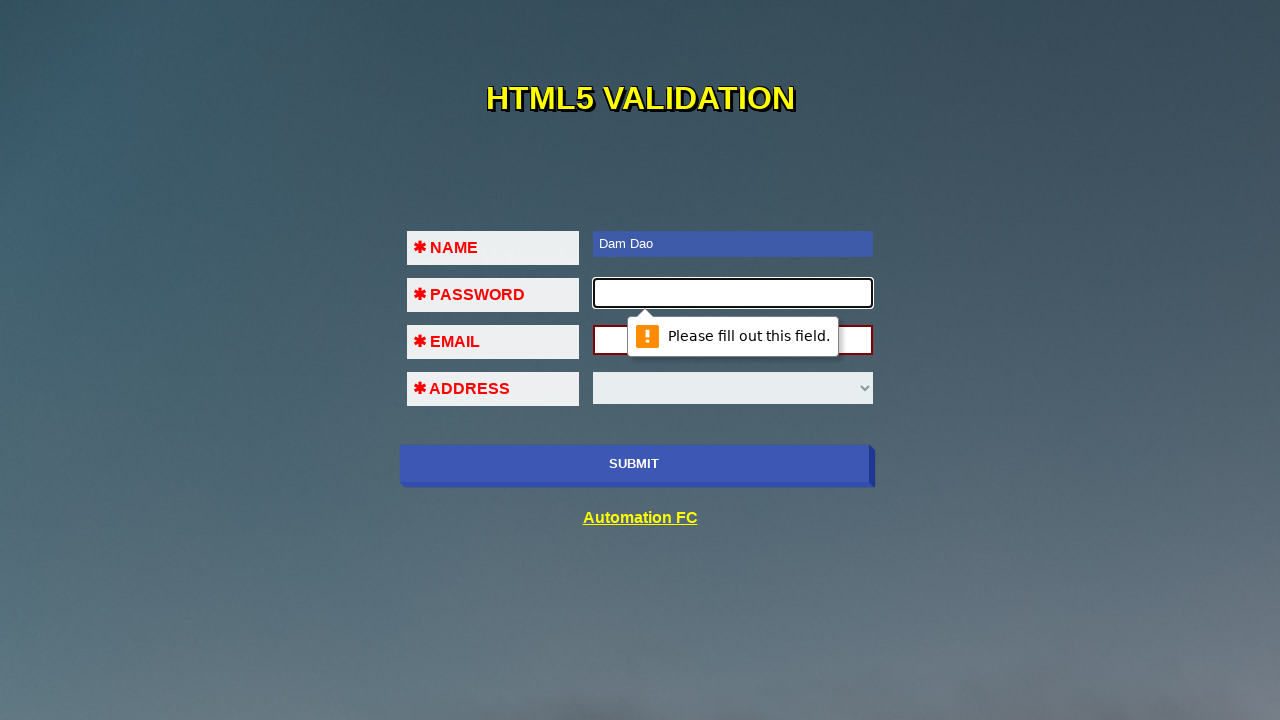